Tests submitting empty coupon field and verifying warning message is displayed

Starting URL: http://intershop5.skillbox.ru/

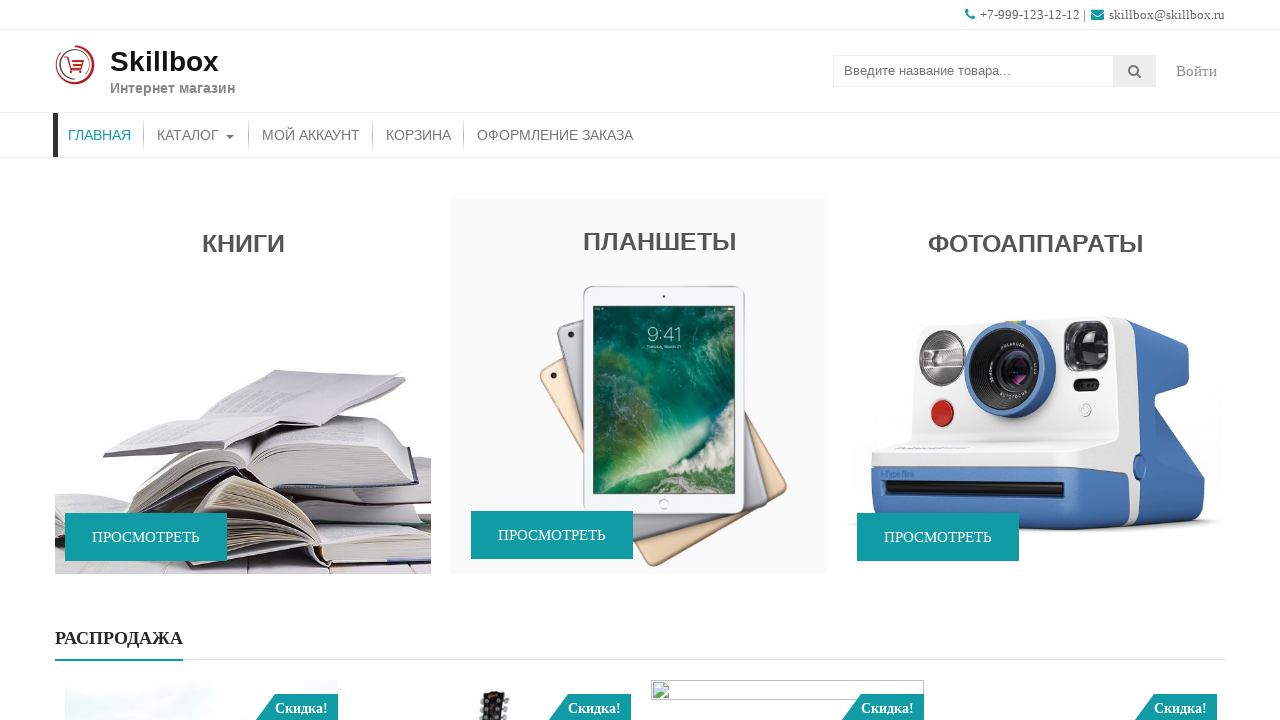

Clicked on Catalog menu at (196, 135) on xpath=//*[contains(@class, 'store-menu')]//*[.='Каталог']
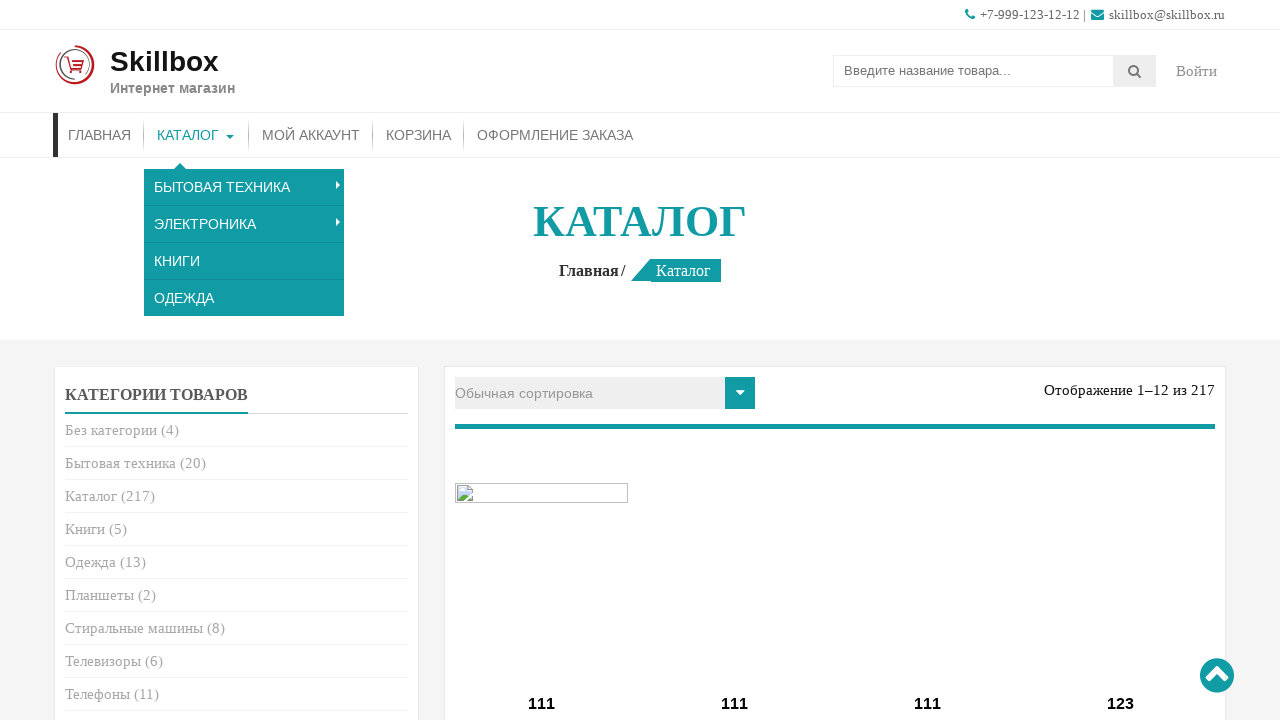

Clicked Add to Cart button on first product at (542, 361) on (//*[.= 'В корзину'])[1]
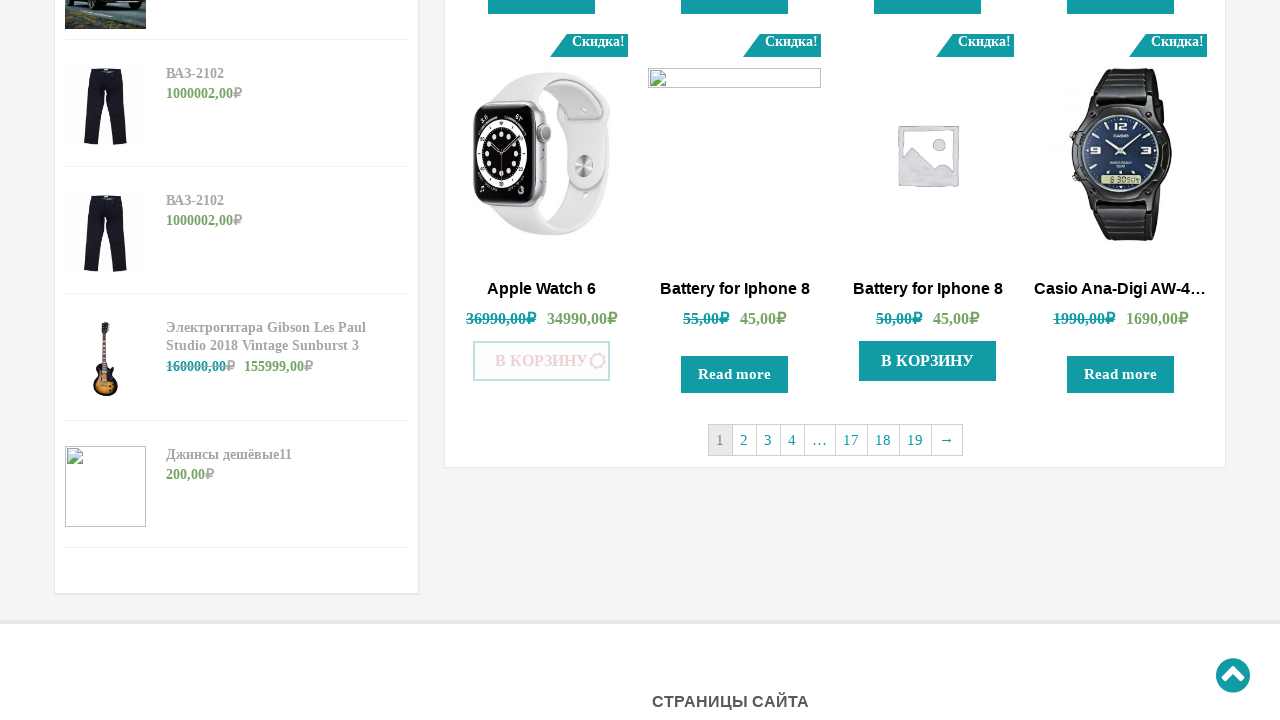

Clicked More/Details button to navigate to cart at (542, 361) on xpath=//*[.= 'Подробнее']
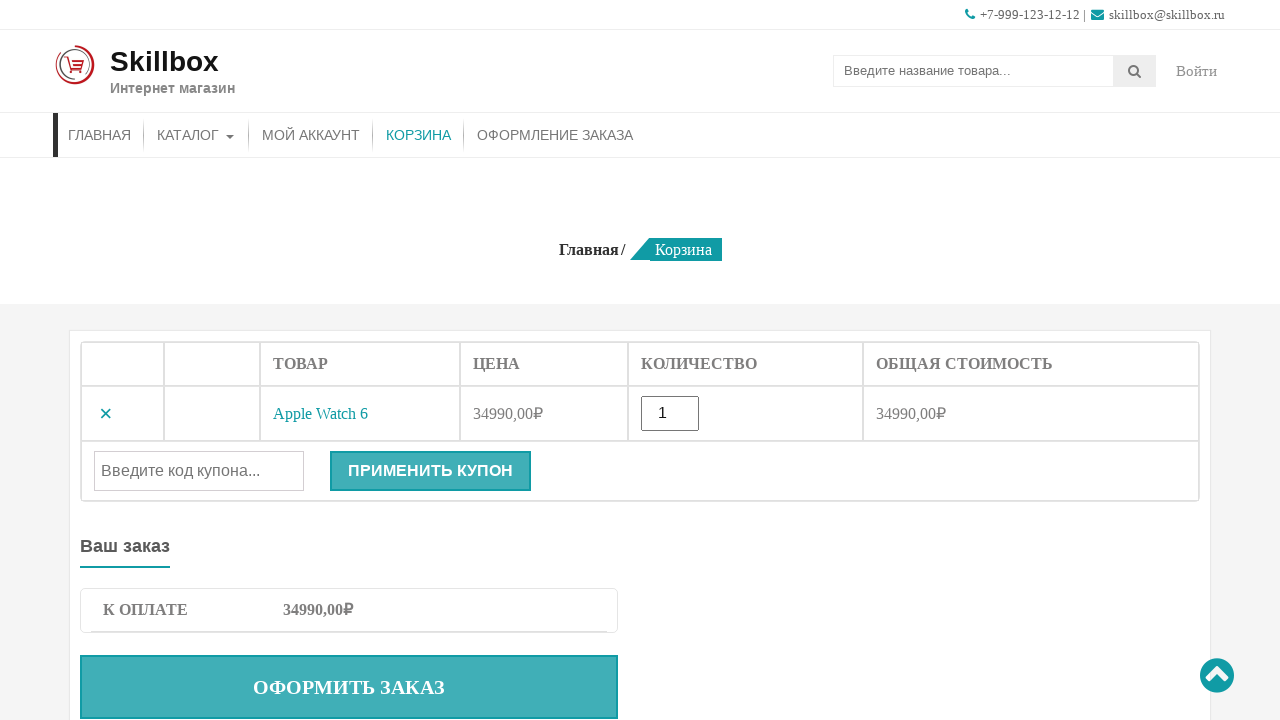

Clicked Apply Coupon button with empty coupon field at (430, 471) on [name='apply_coupon']
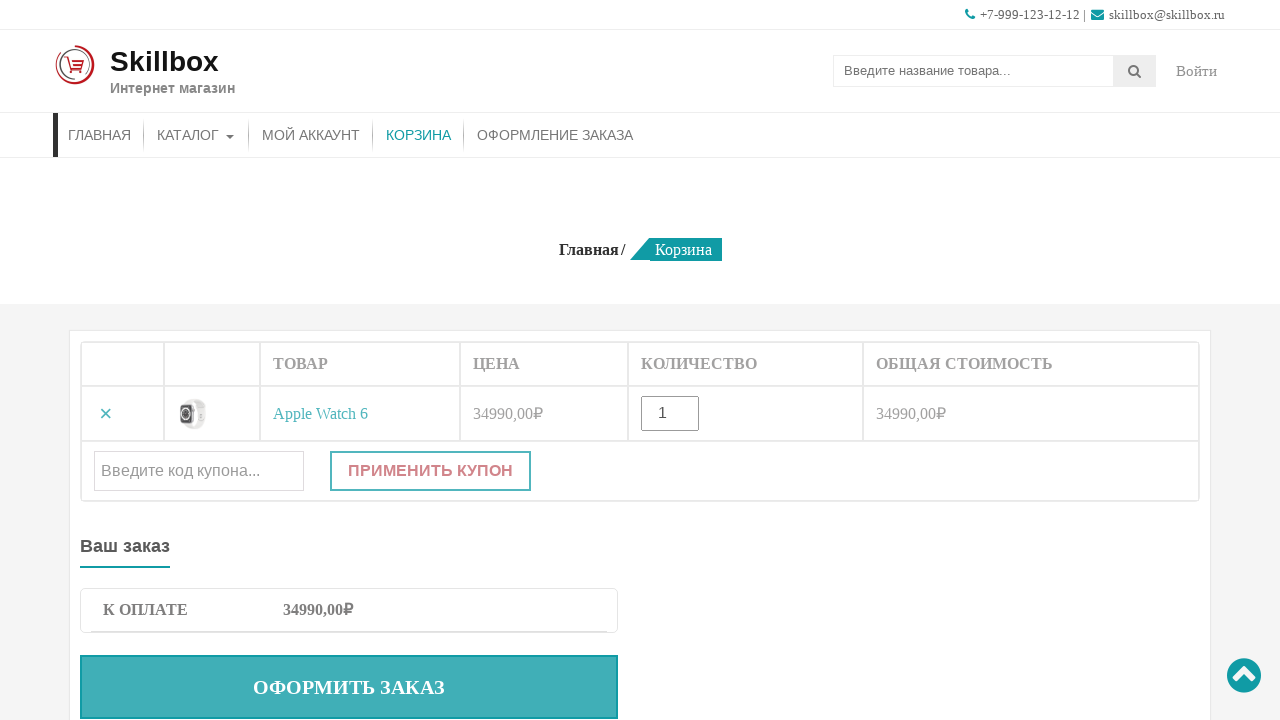

Warning message displayed - test verified
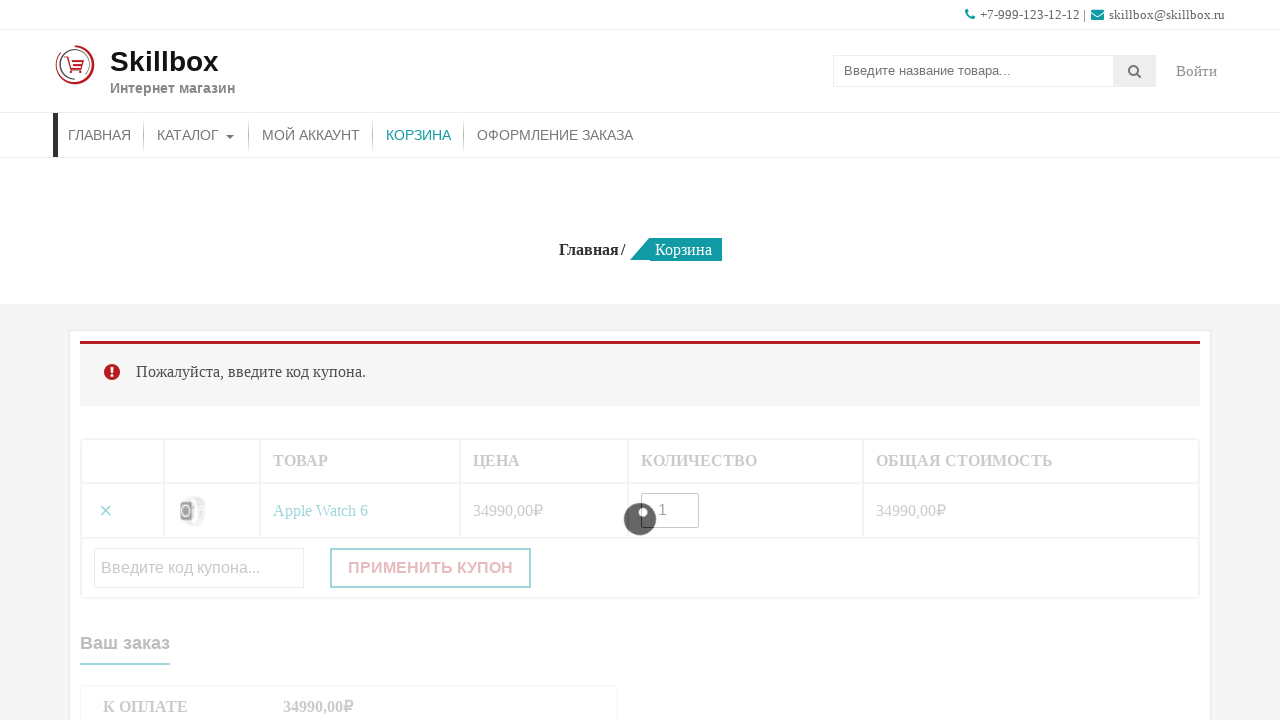

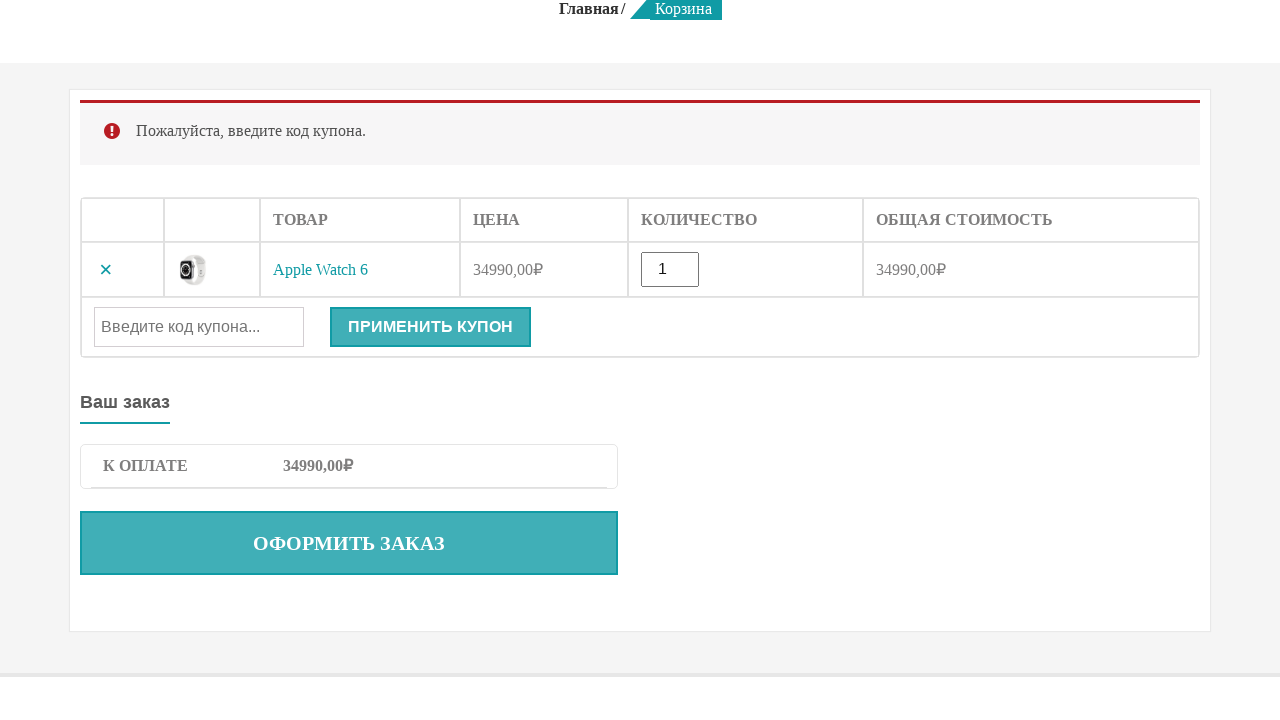